Tests the search filter functionality on an offers page by entering "Rice" in the search field and verifying that results are filtered correctly to show only items containing "Rice".

Starting URL: https://rahulshettyacademy.com/seleniumPractise/#/offers

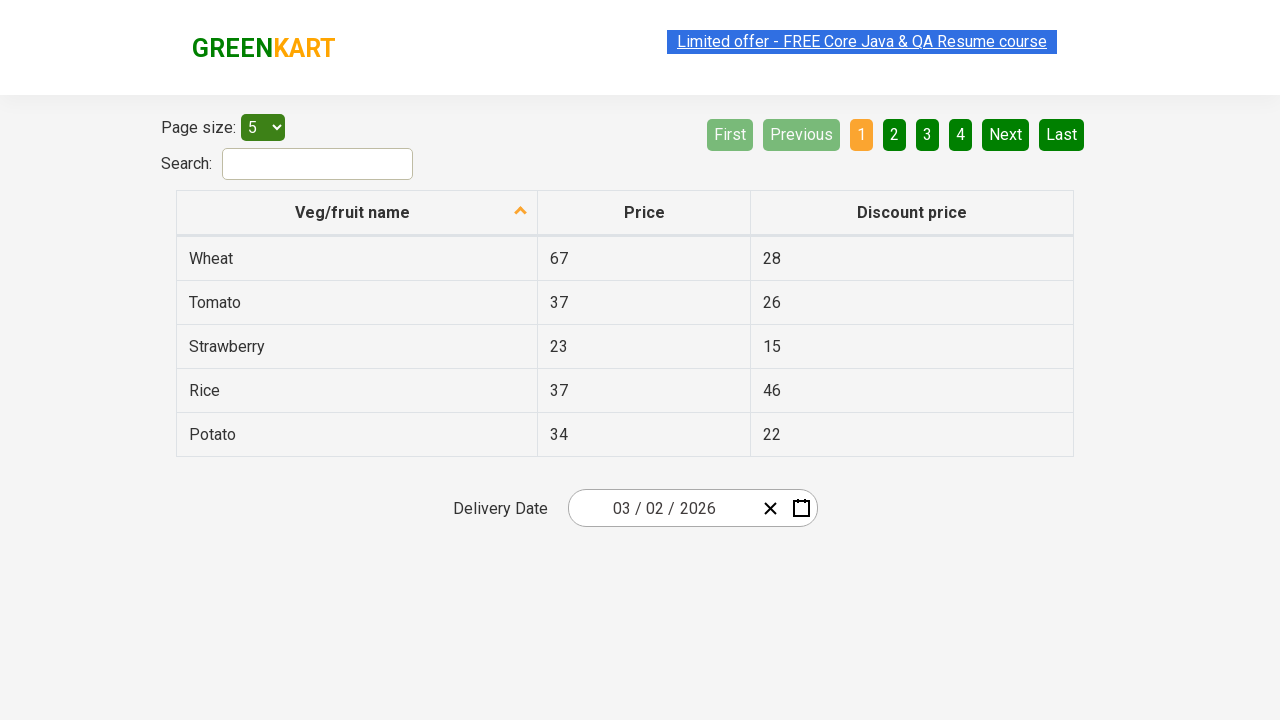

Filled search field with 'Rice' to filter offers on #search-field
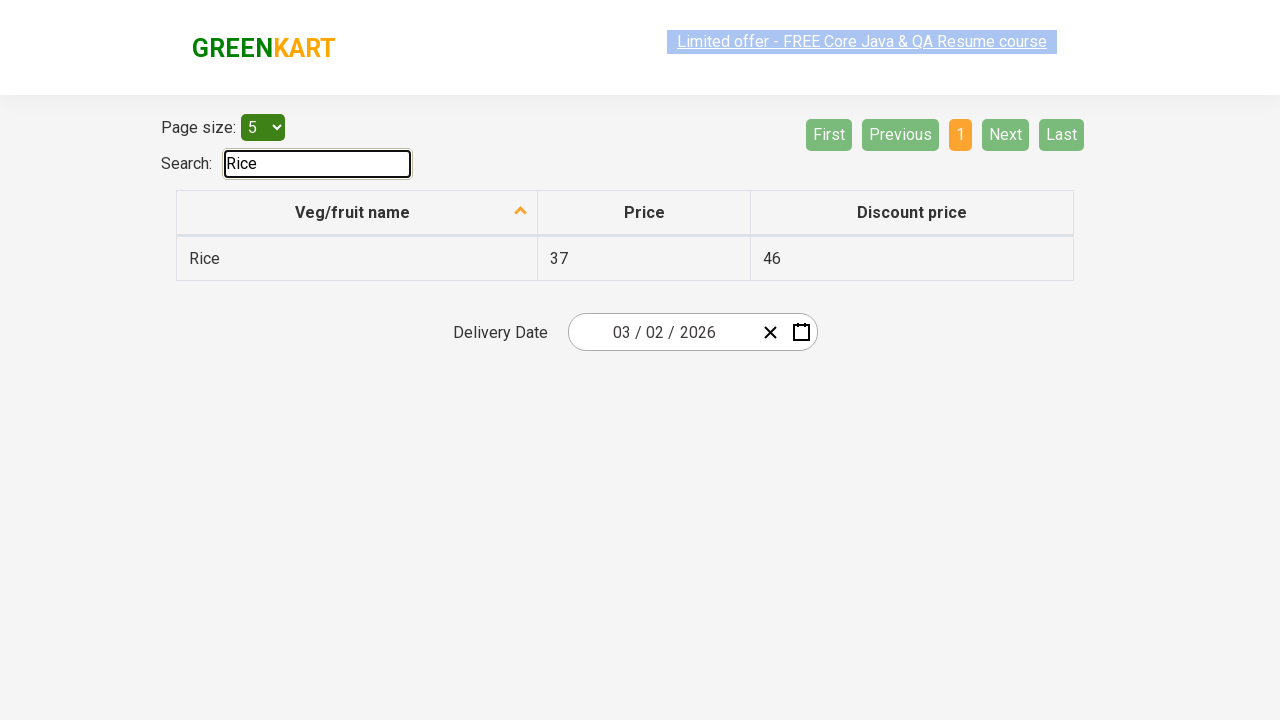

Waited 500ms for filter to apply
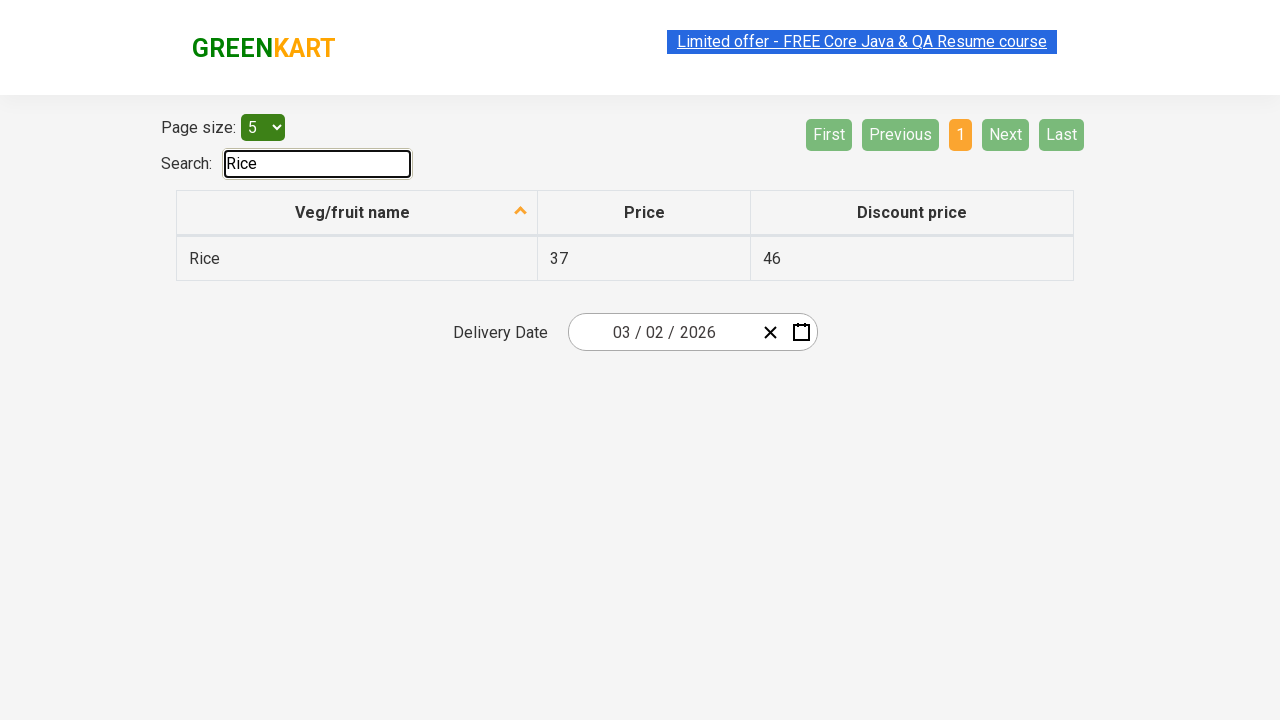

Filtered results table loaded
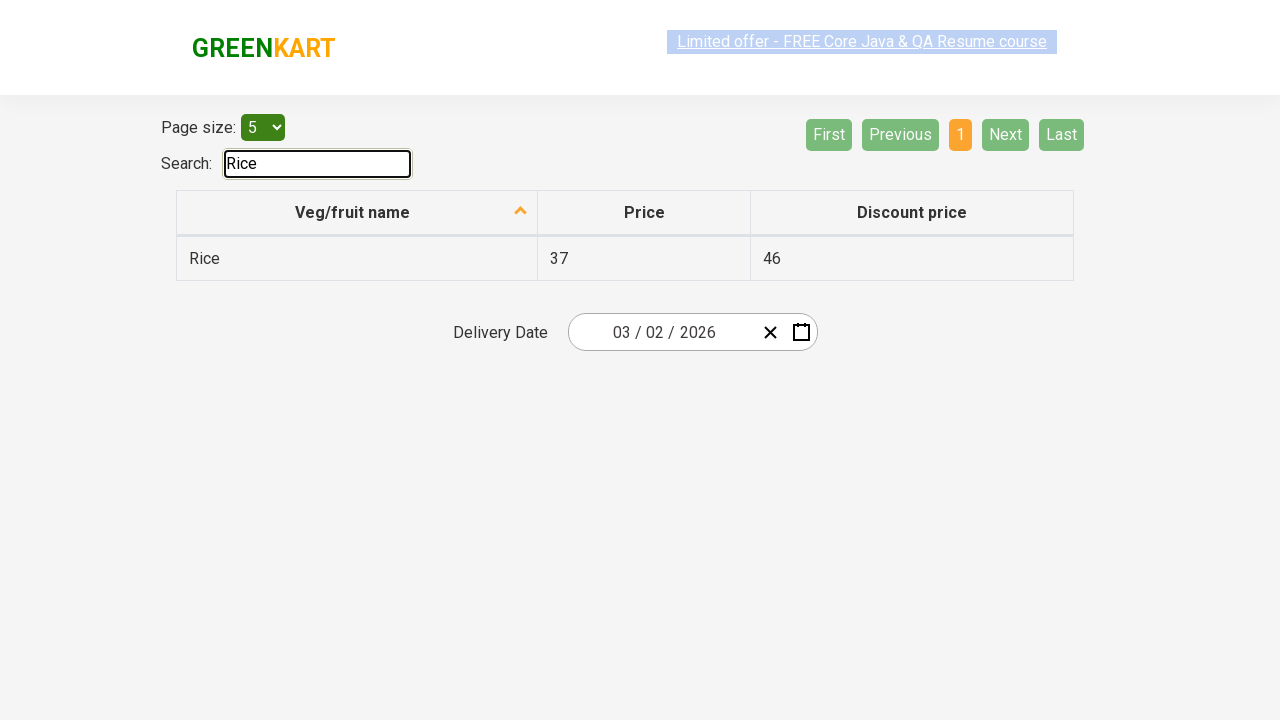

Retrieved 1 filtered items from results table
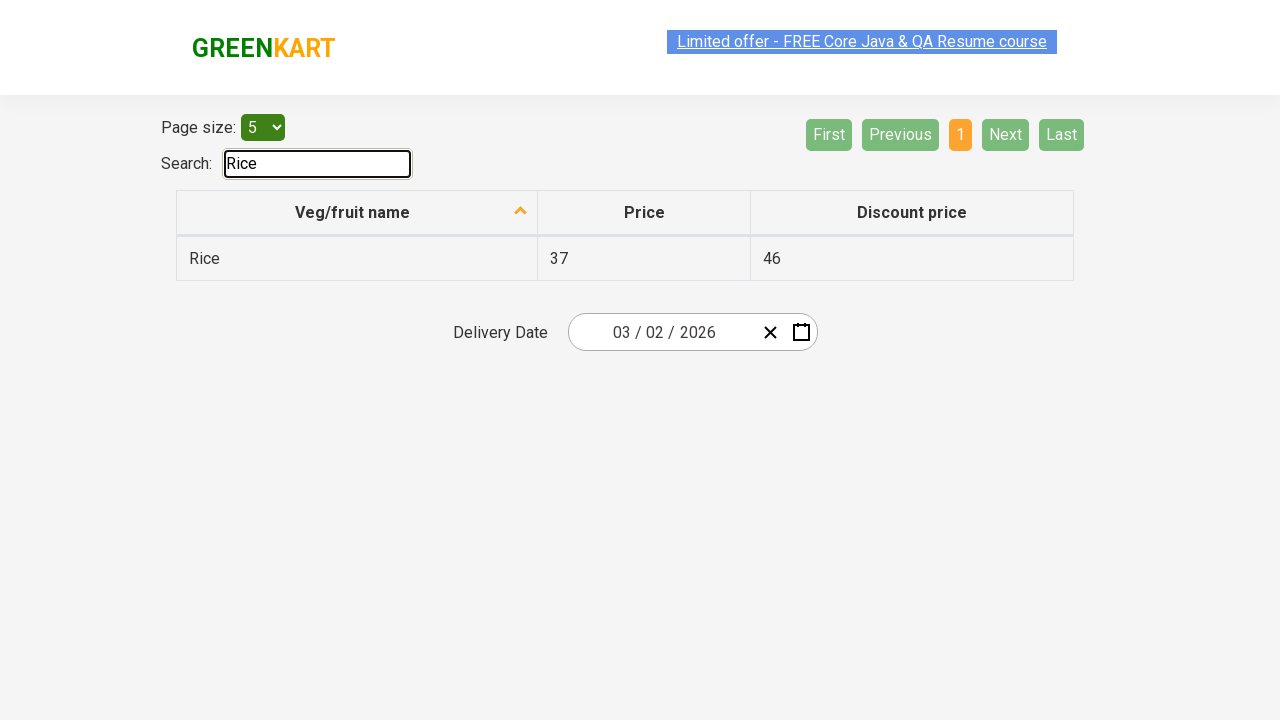

Verified item 'Rice' contains 'Rice'
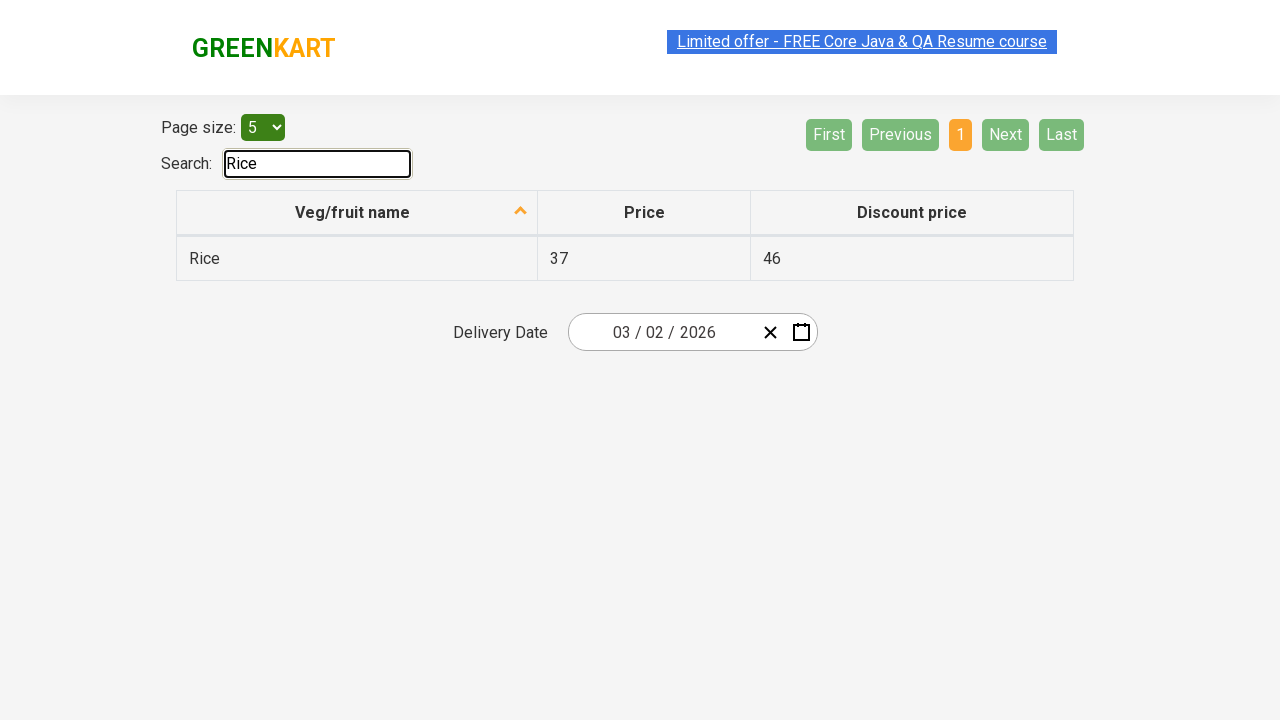

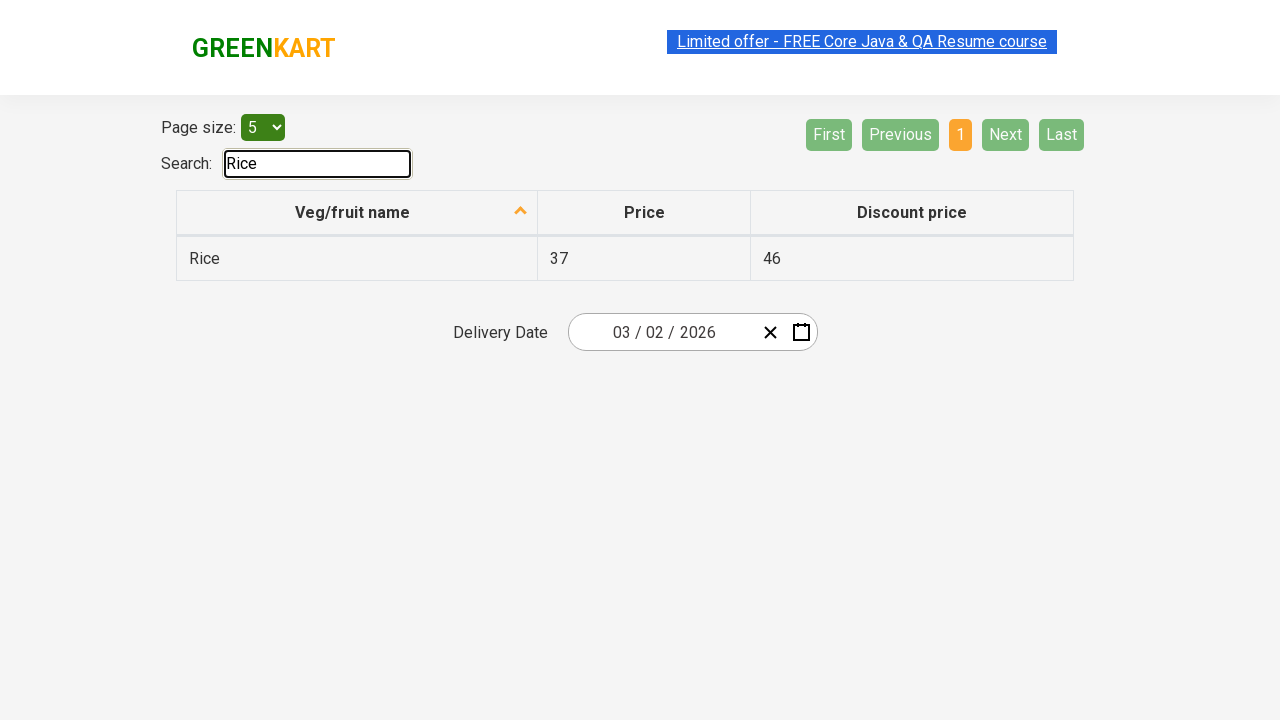